Tests JavaScript alert popup handling by navigating to a W3Schools demo page, switching to an iframe, clicking a button that triggers an alert, and dismissing the alert dialog.

Starting URL: https://www.w3schools.com/jsref/tryit.asp?filename=tryjsref_alert

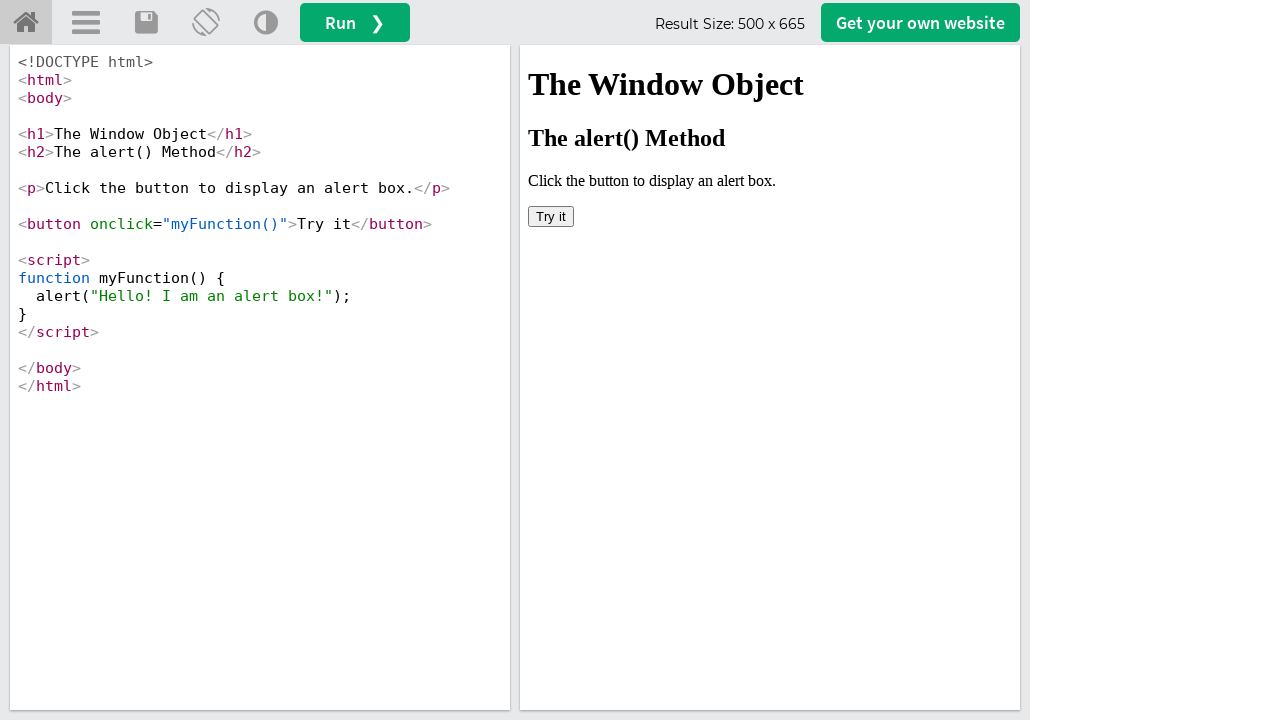

Waited for page to load (domcontentloaded state)
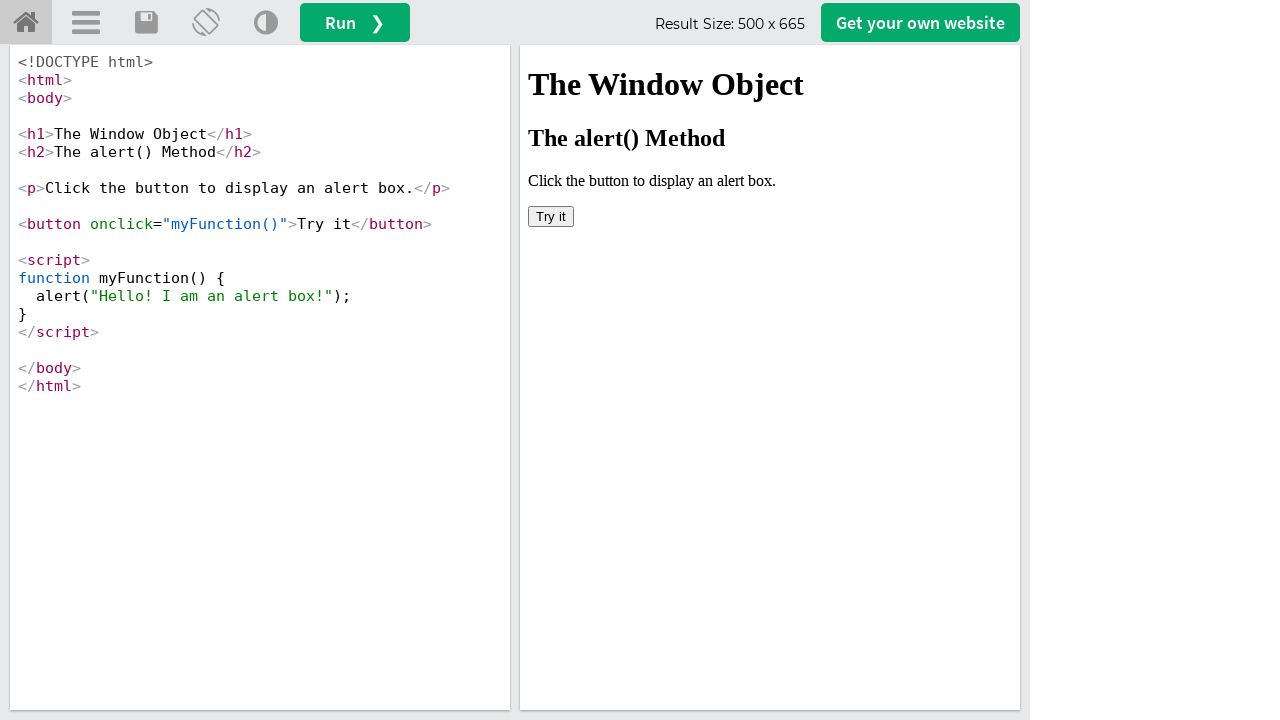

Located iframe with name 'iframeResult'
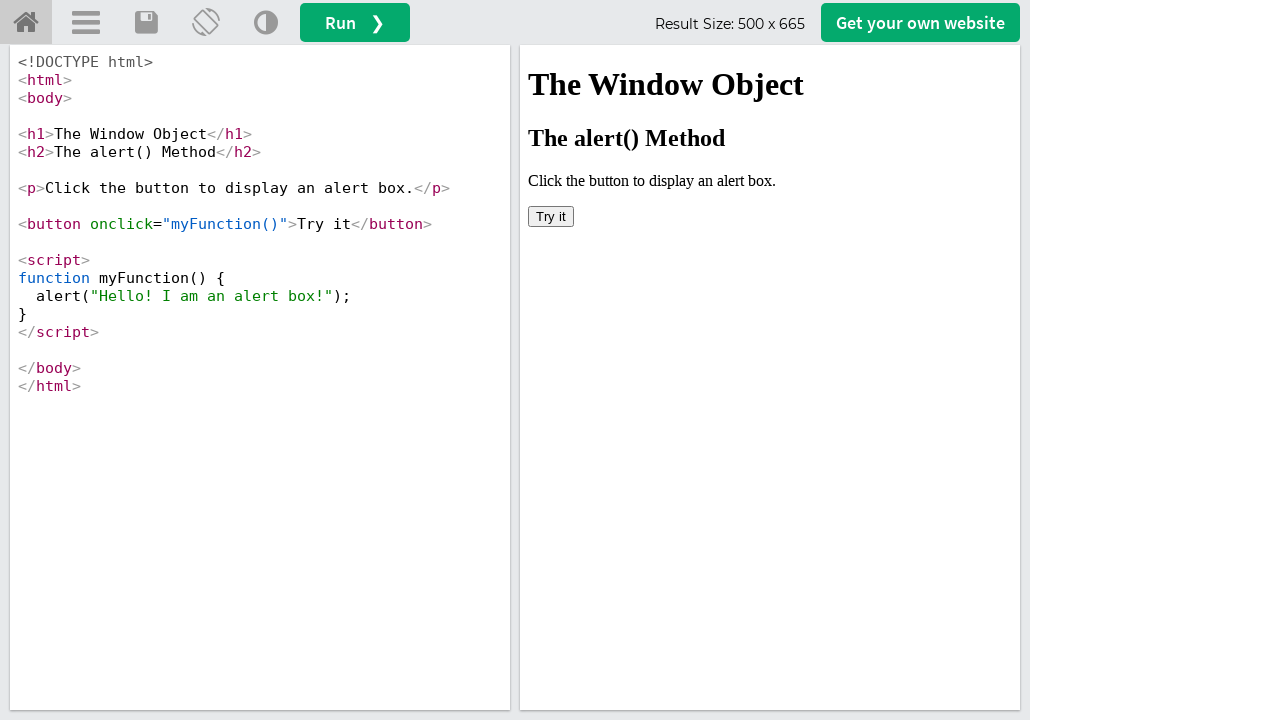

Clicked 'Try it' button inside iframe to trigger alert at (551, 216) on iframe[name='iframeResult'] >> internal:control=enter-frame >> xpath=//button[te
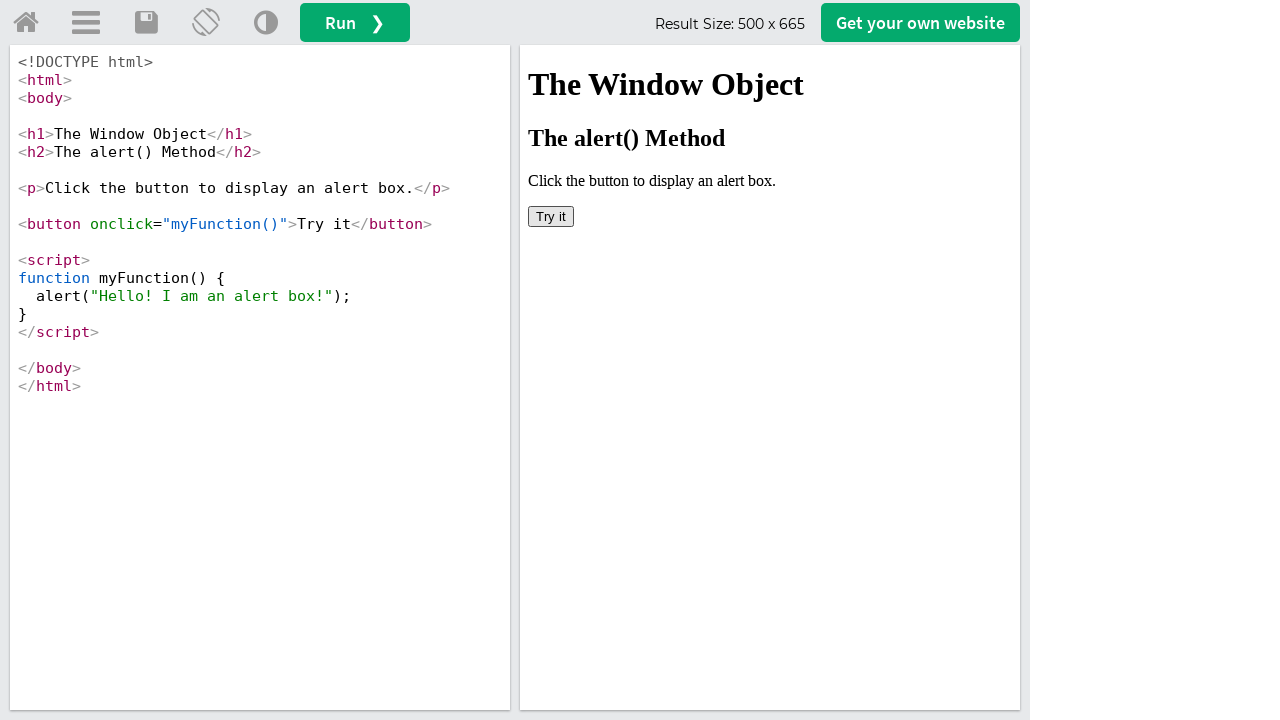

Set up dialog handler to dismiss alert
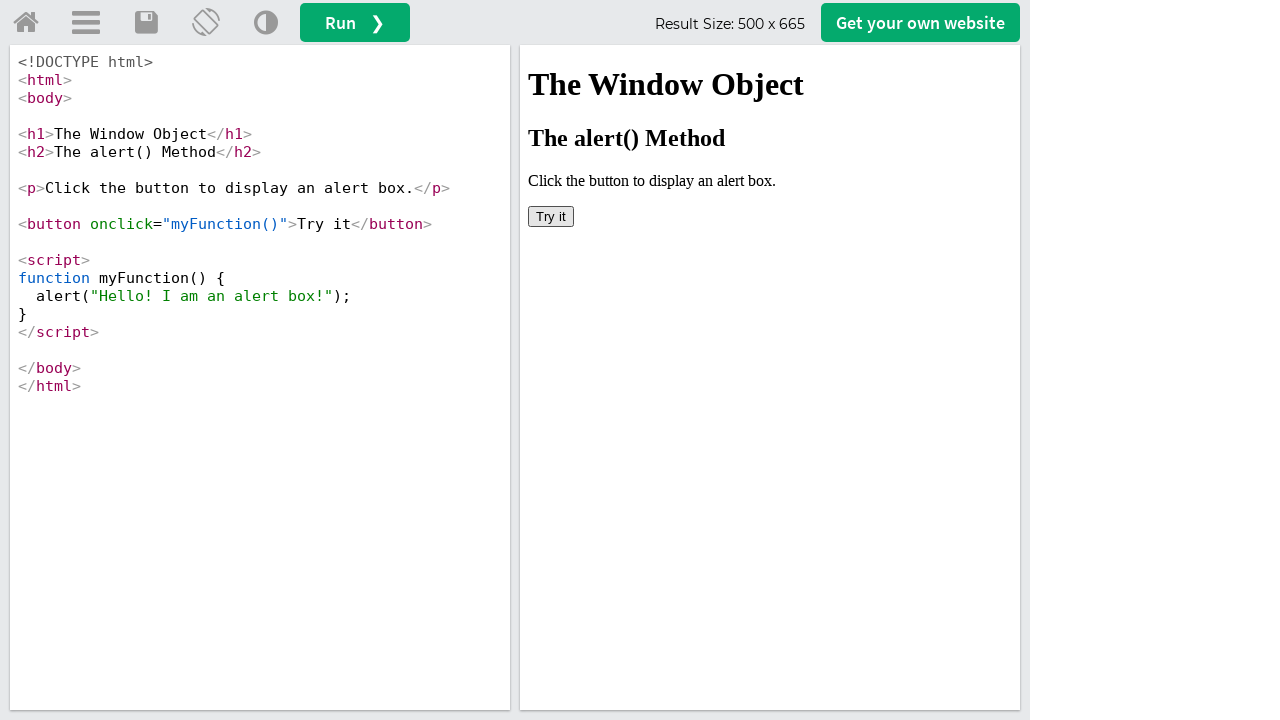

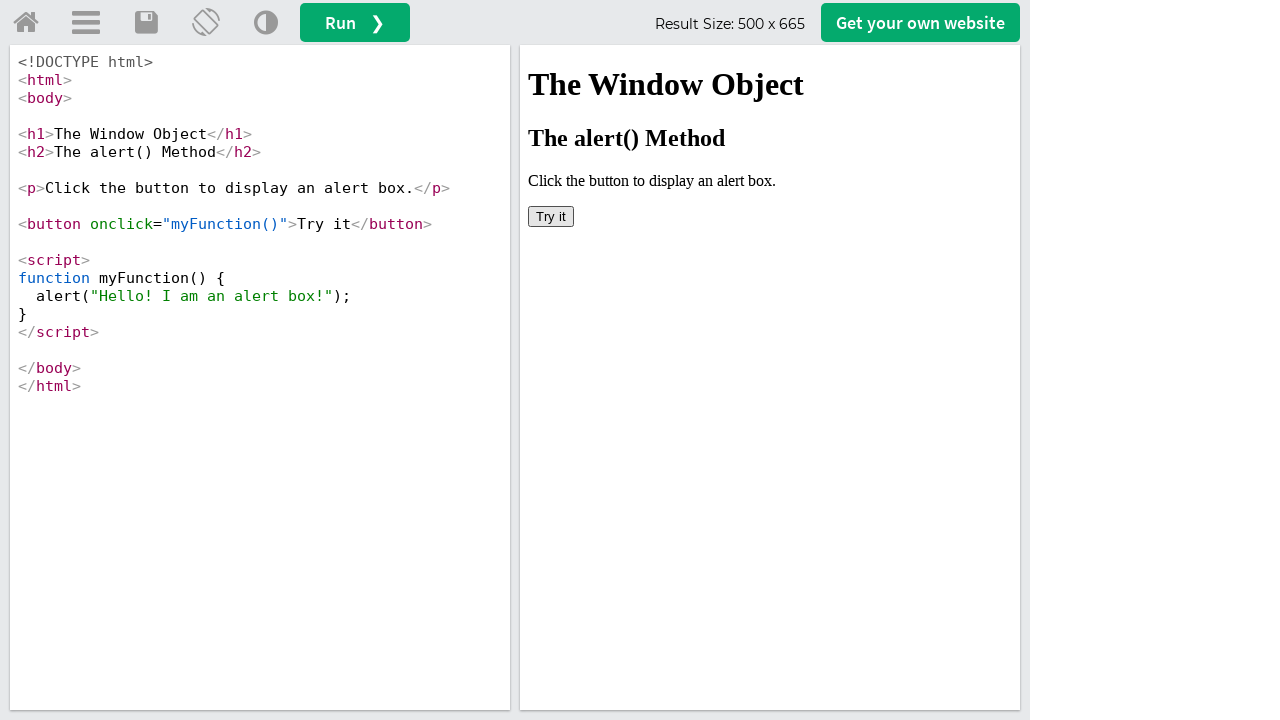